Clicks on the App Store icon in the footer

Starting URL: https://www.tatacliq.com/

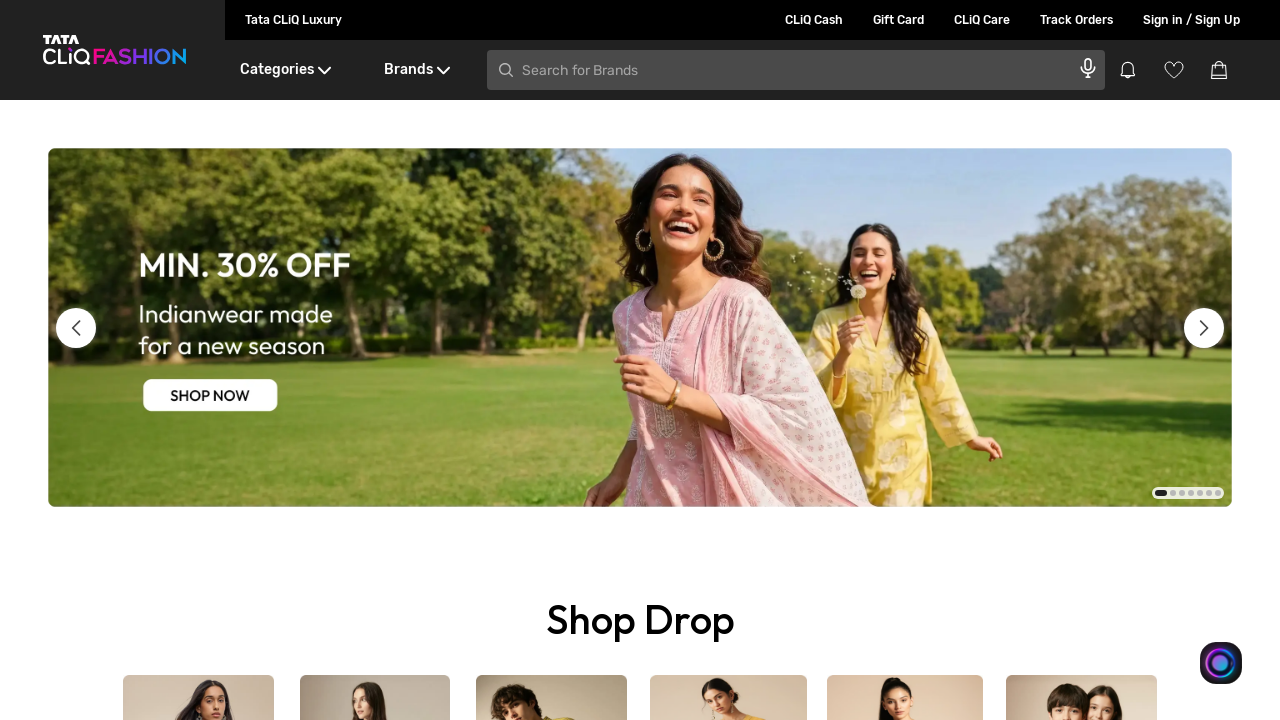

Scrolled down to footer area
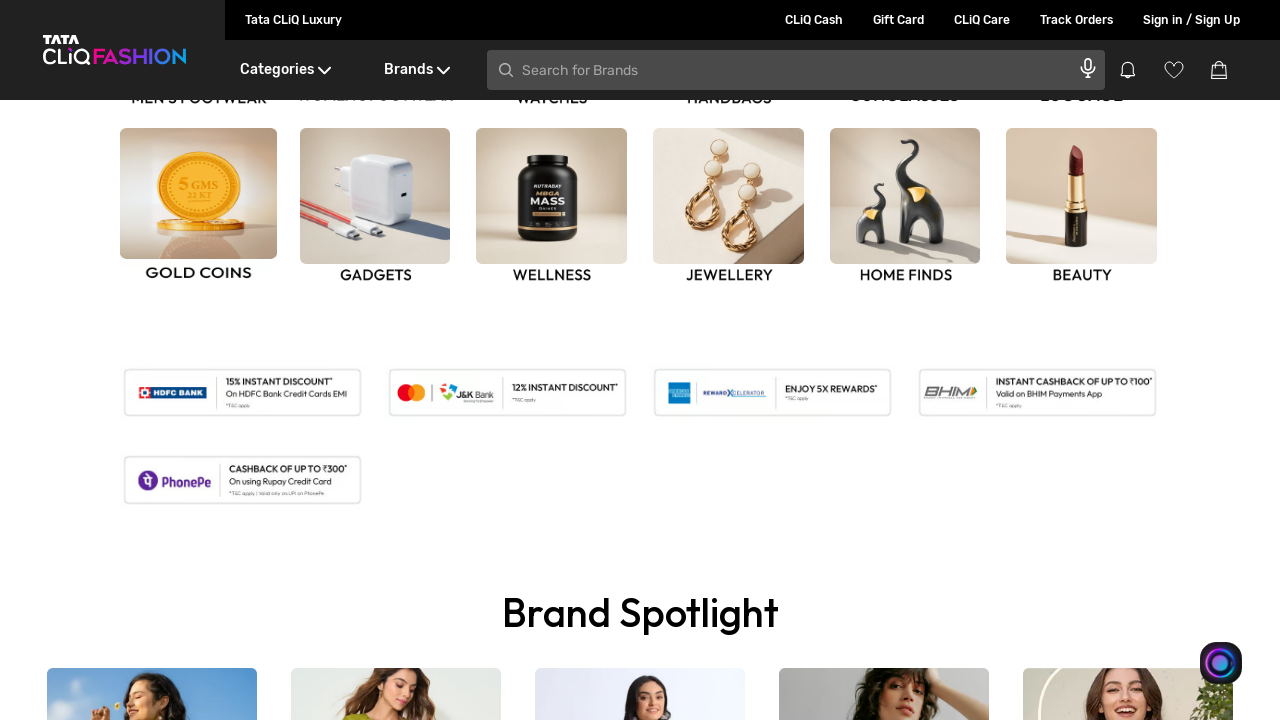

Clicked on App Store icon in footer at (506, 30) on xpath=//*[@class='Icon__image']
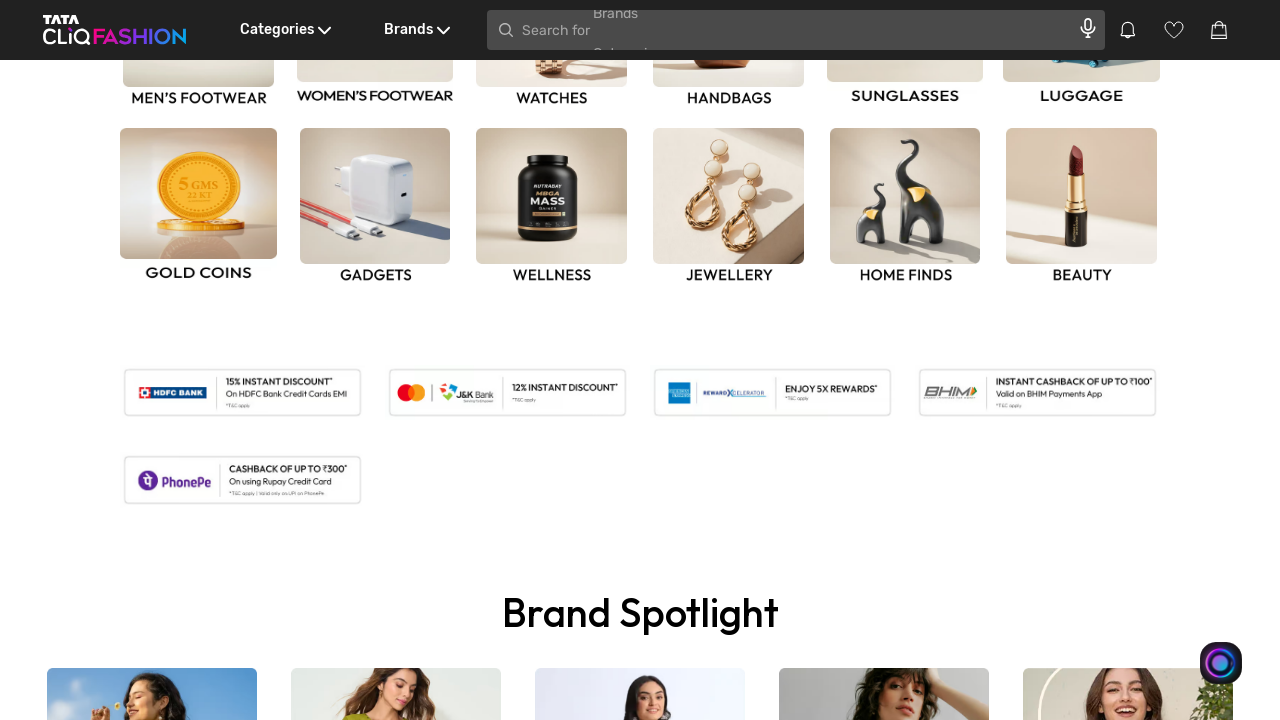

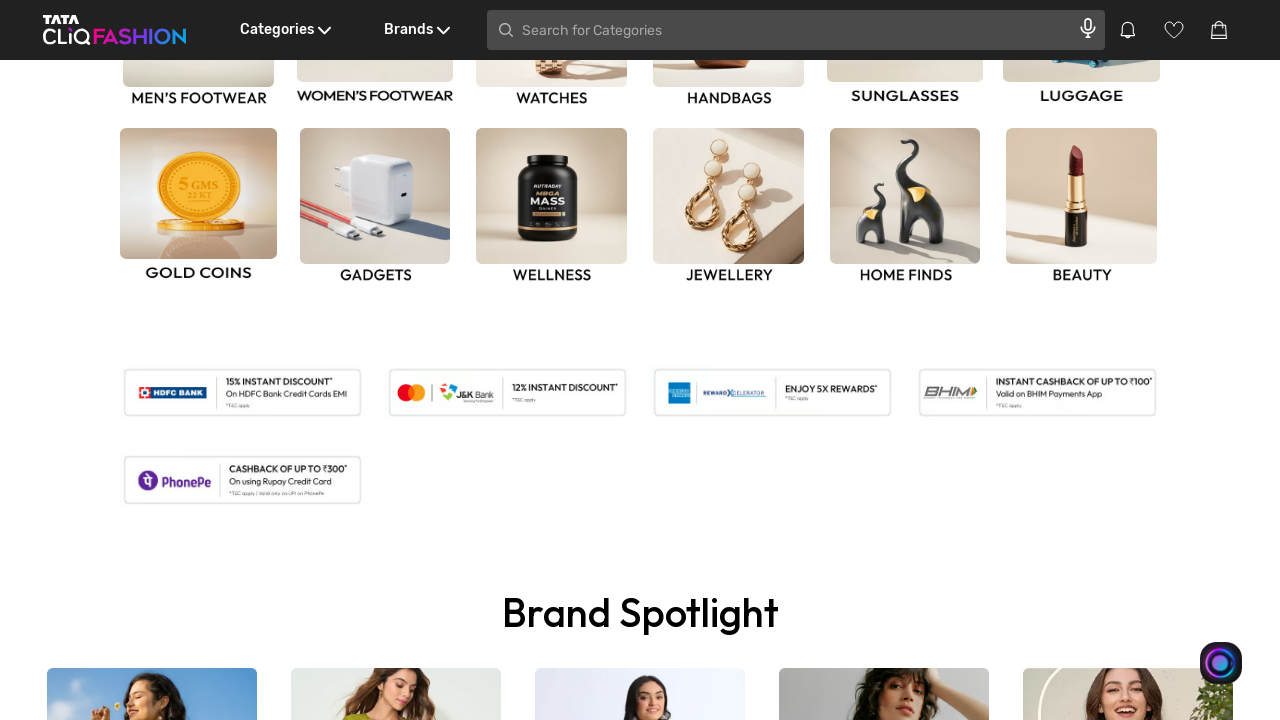